Retrieves a value from an element attribute, calculates a mathematical result, fills a form with the result, checks a checkbox, selects a radio button, and submits the form

Starting URL: http://suninjuly.github.io/get_attribute.html

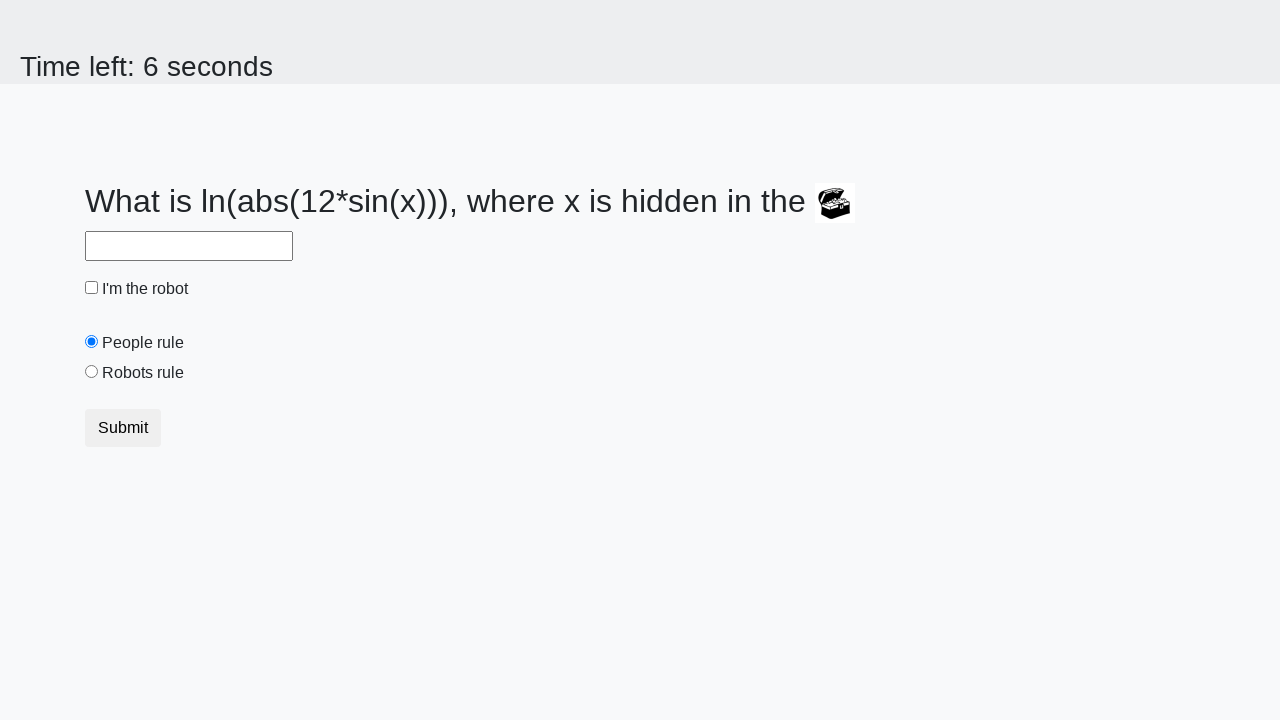

Retrieved valuex attribute from treasure element
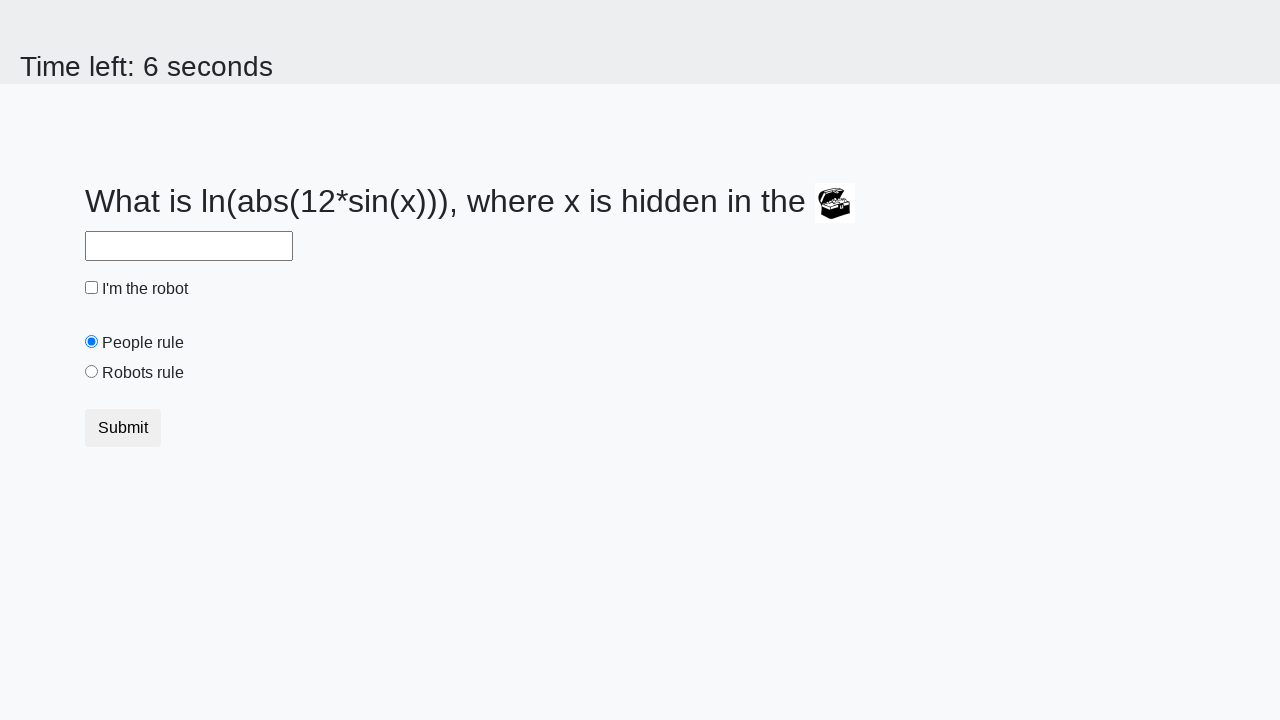

Calculated mathematical result from retrieved value
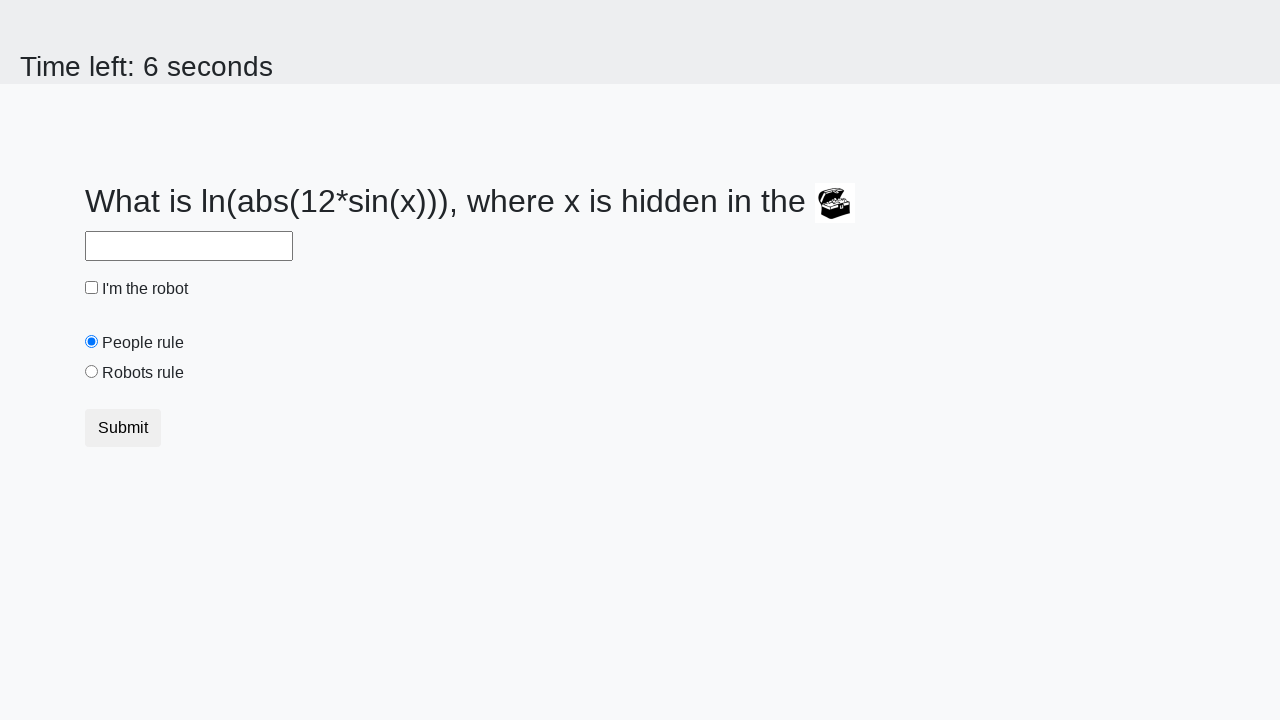

Filled answer field with calculated result on #answer
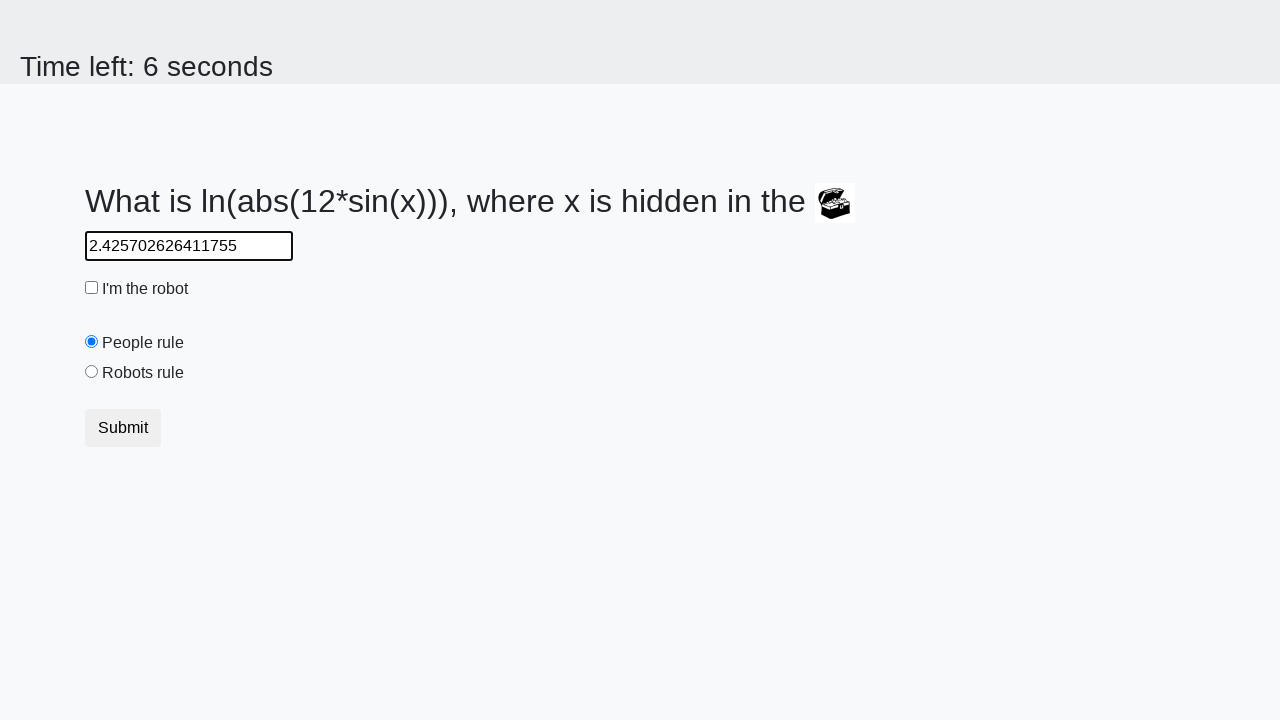

Checked the robot checkbox at (92, 288) on #robotCheckbox
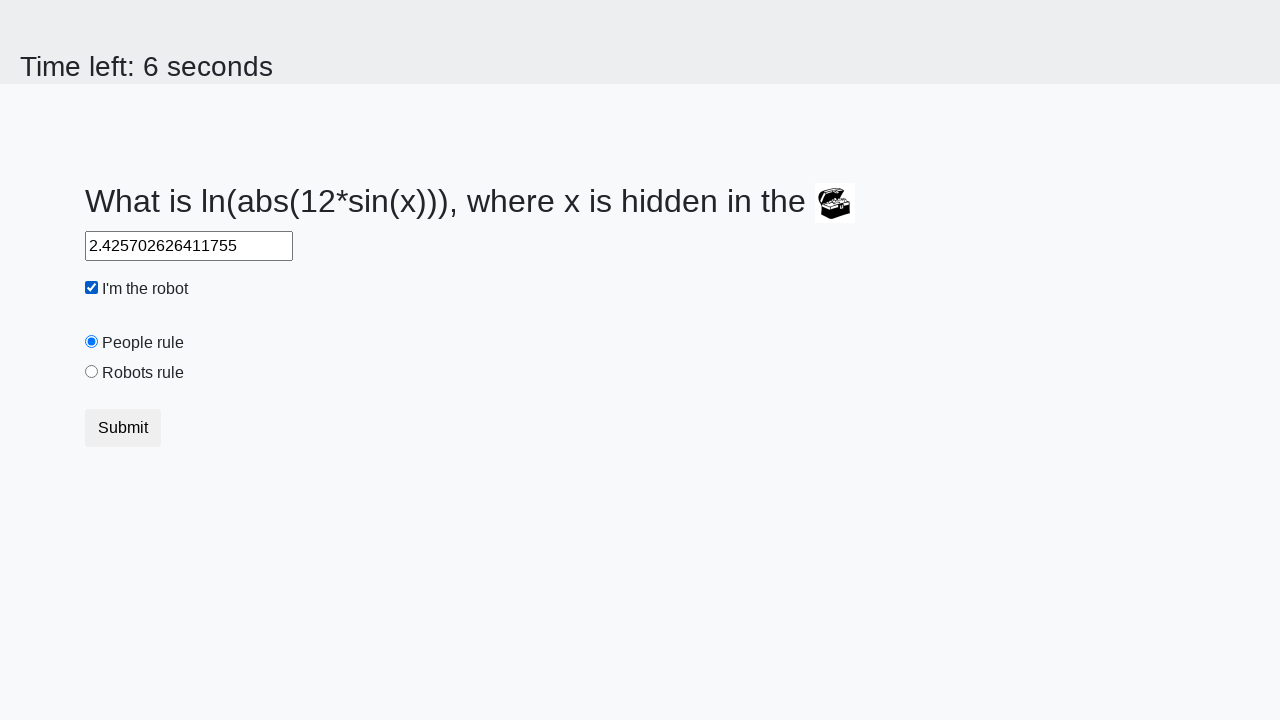

Selected the robots rule radio button at (92, 372) on #robotsRule
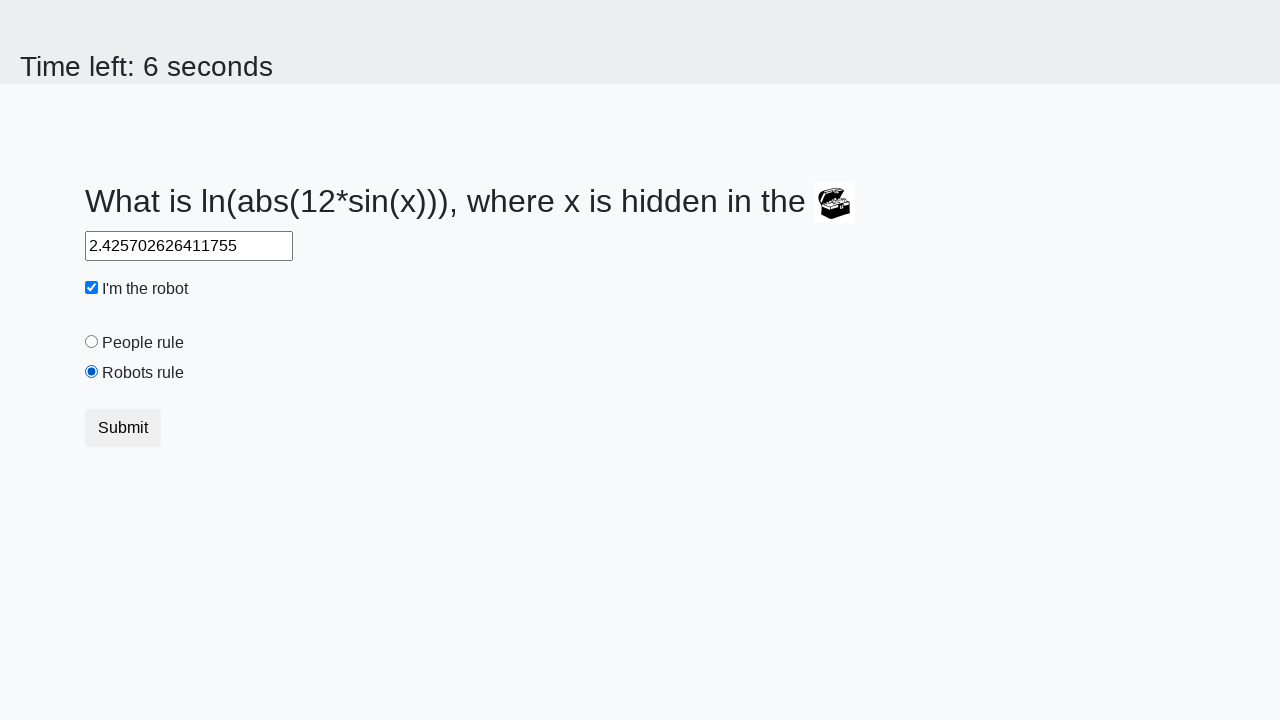

Submitted the form at (123, 428) on button[type="submit"]
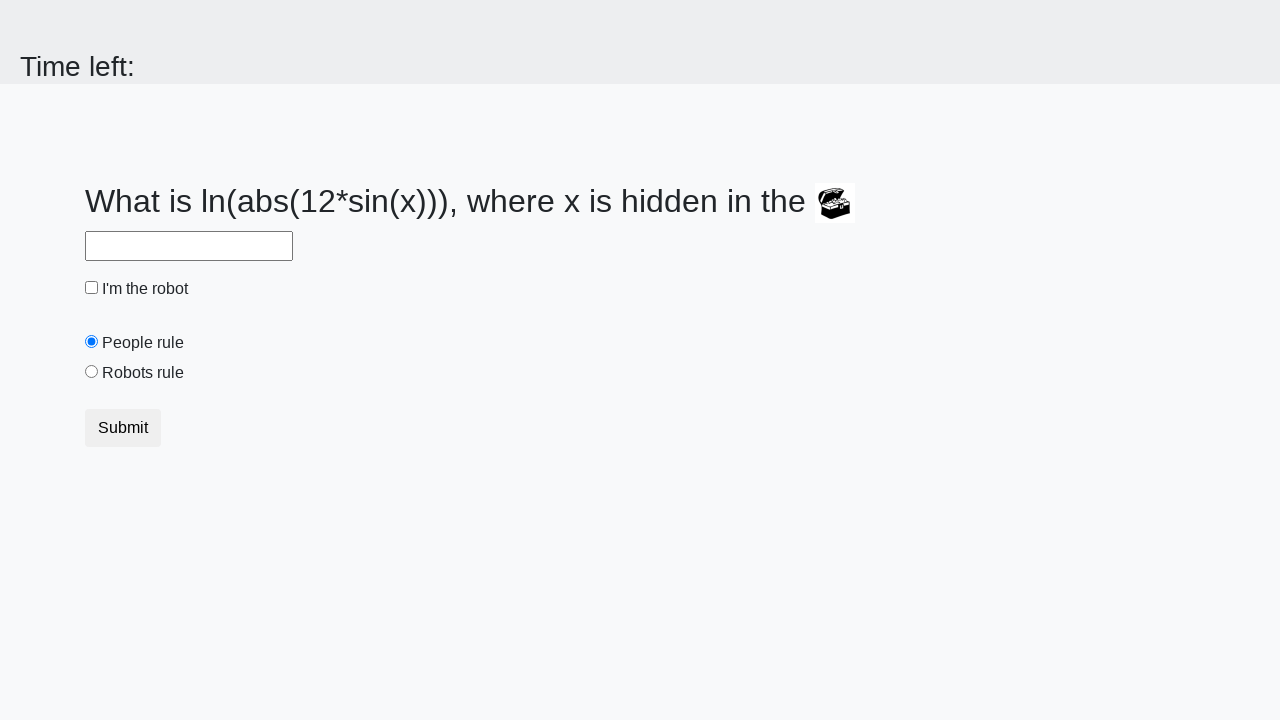

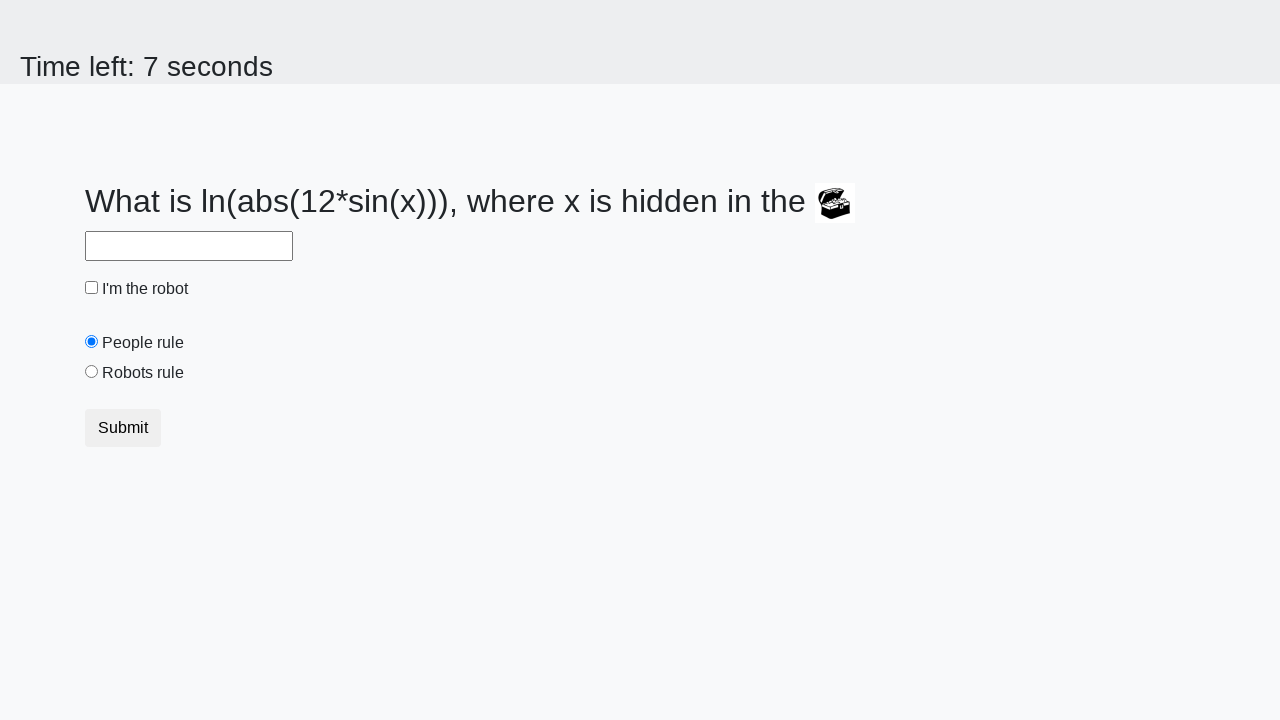